Navigates to a YouTube video and clicks on the video player to start playback

Starting URL: https://www.youtube.com/watch?v=dQw4w9WgXcQ

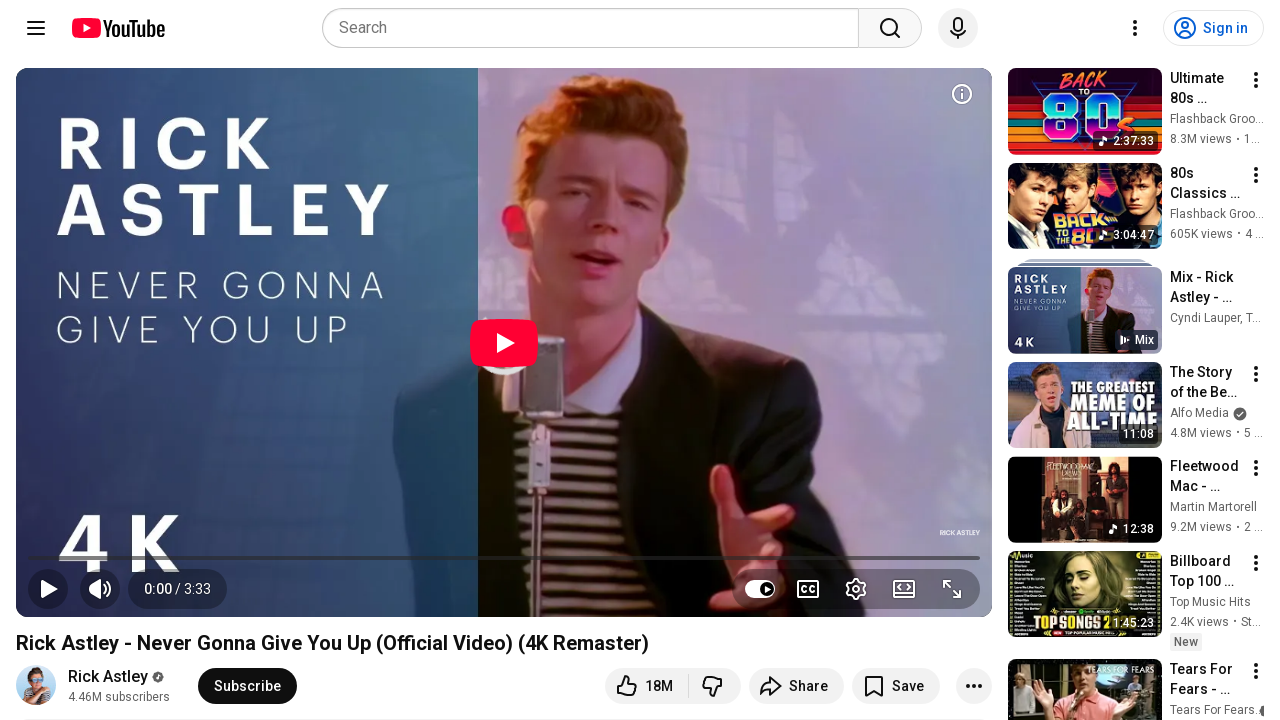

Navigated to YouTube video page
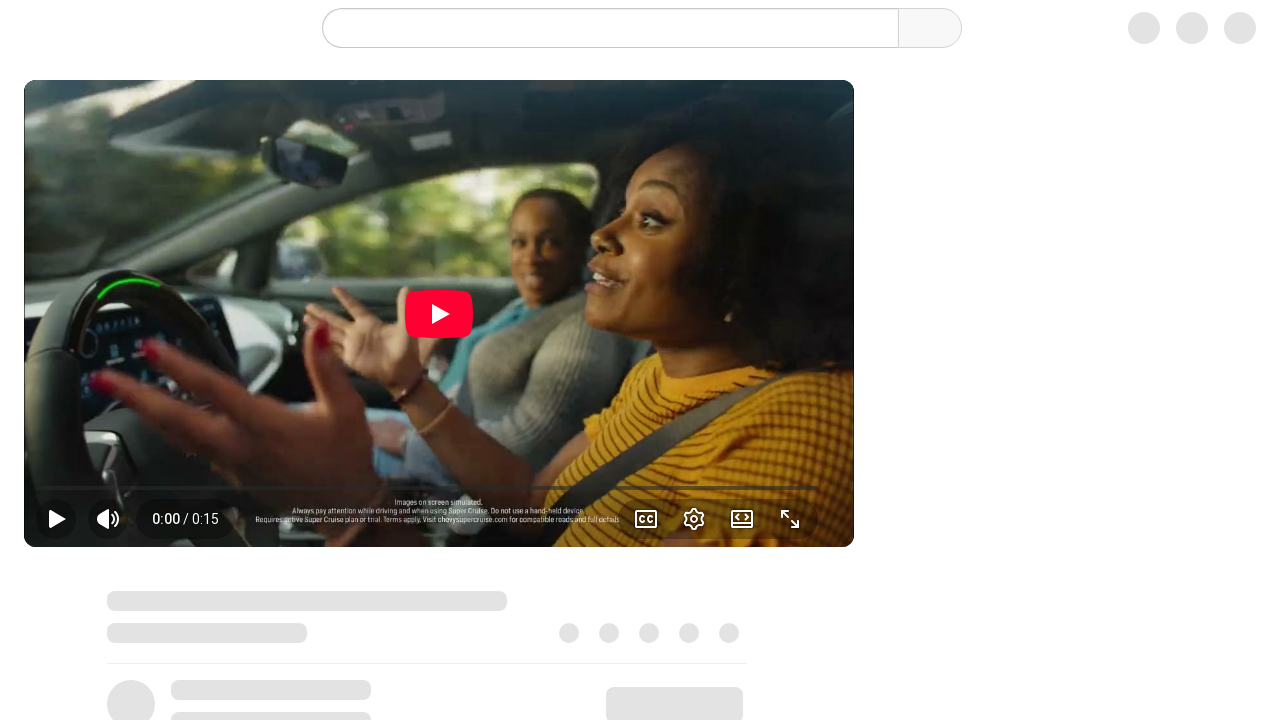

Clicked on video player to start playback at (504, 342) on #movie_player
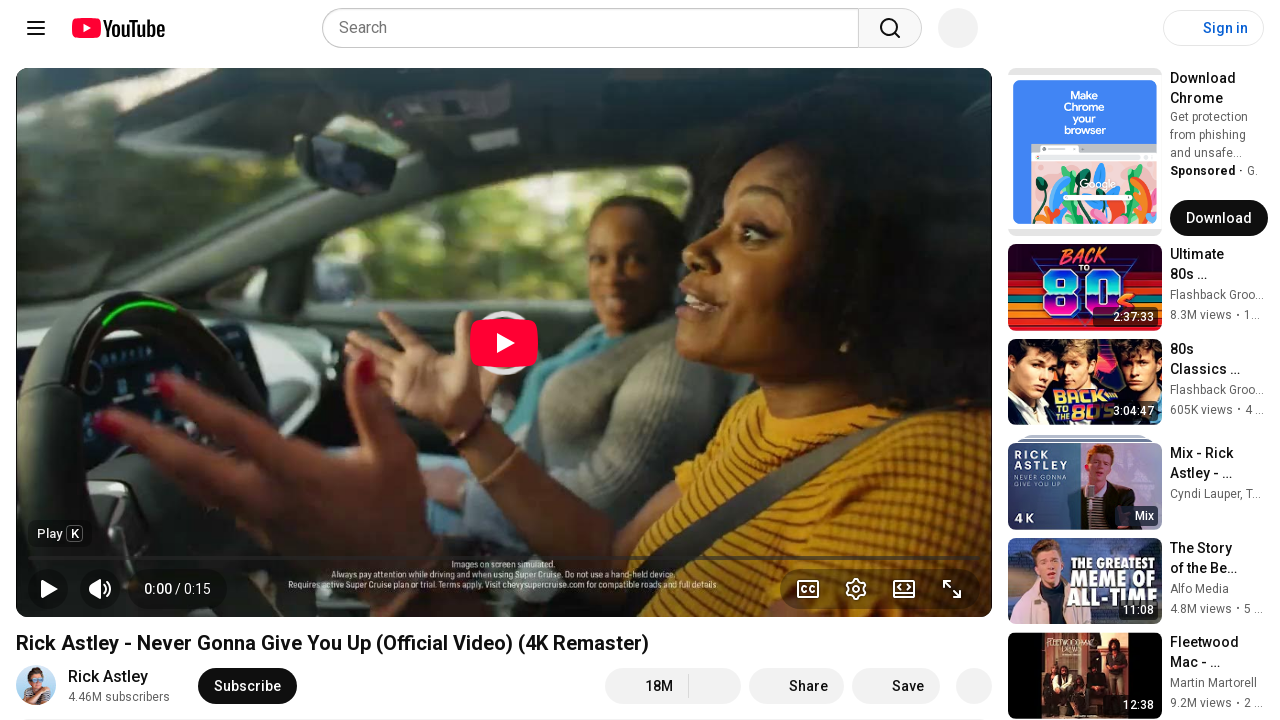

Waited 5 seconds for video playback
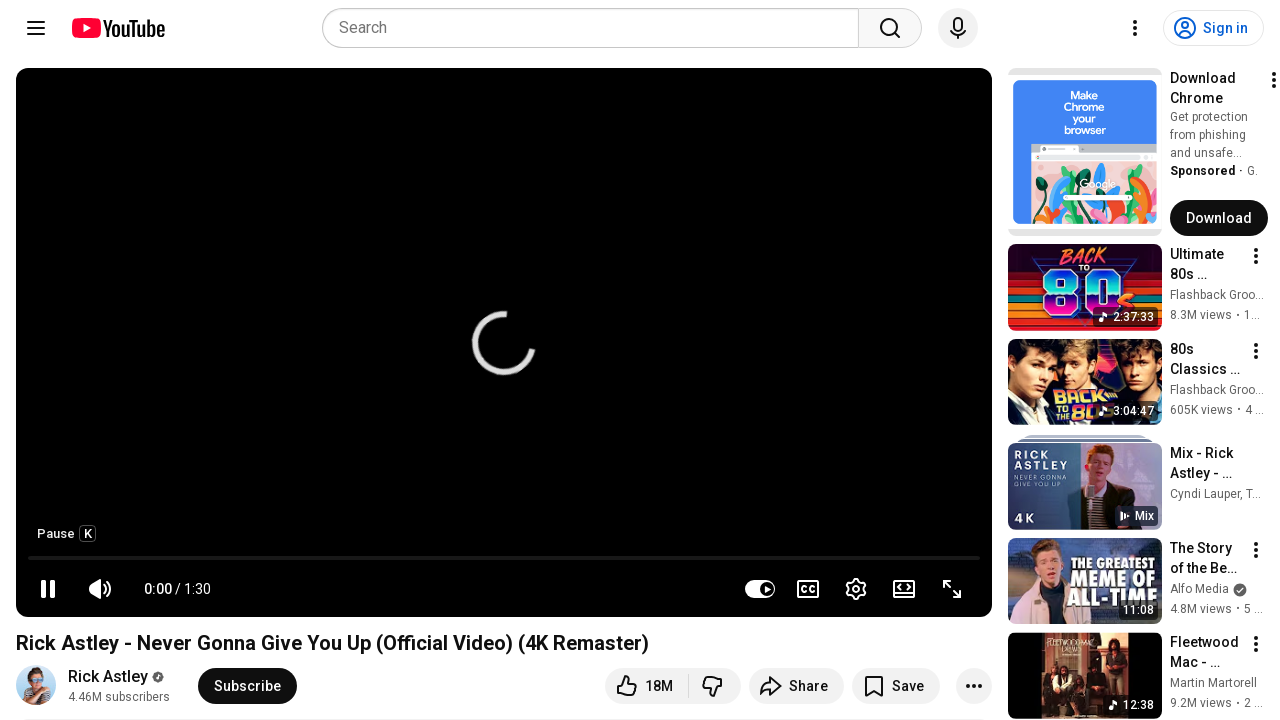

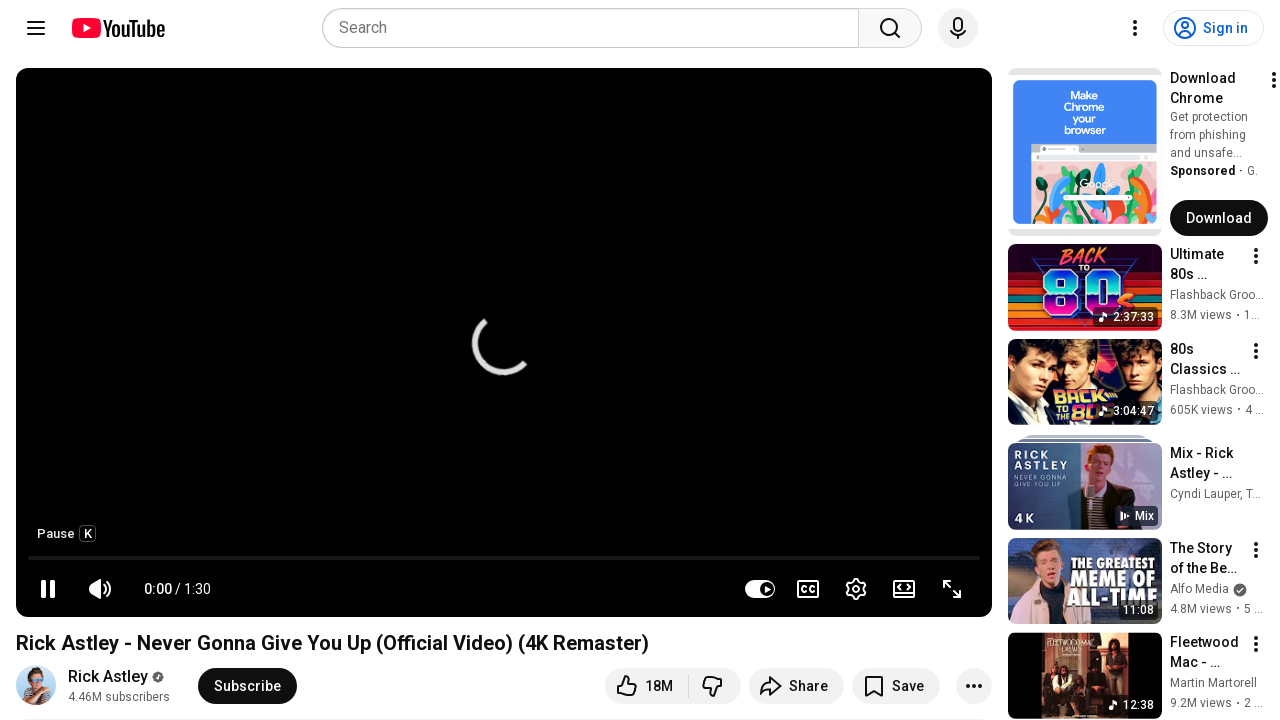